Navigates to Python.org homepage and verifies that blog/event information is displayed in the widget section

Starting URL: https://www.python.org/

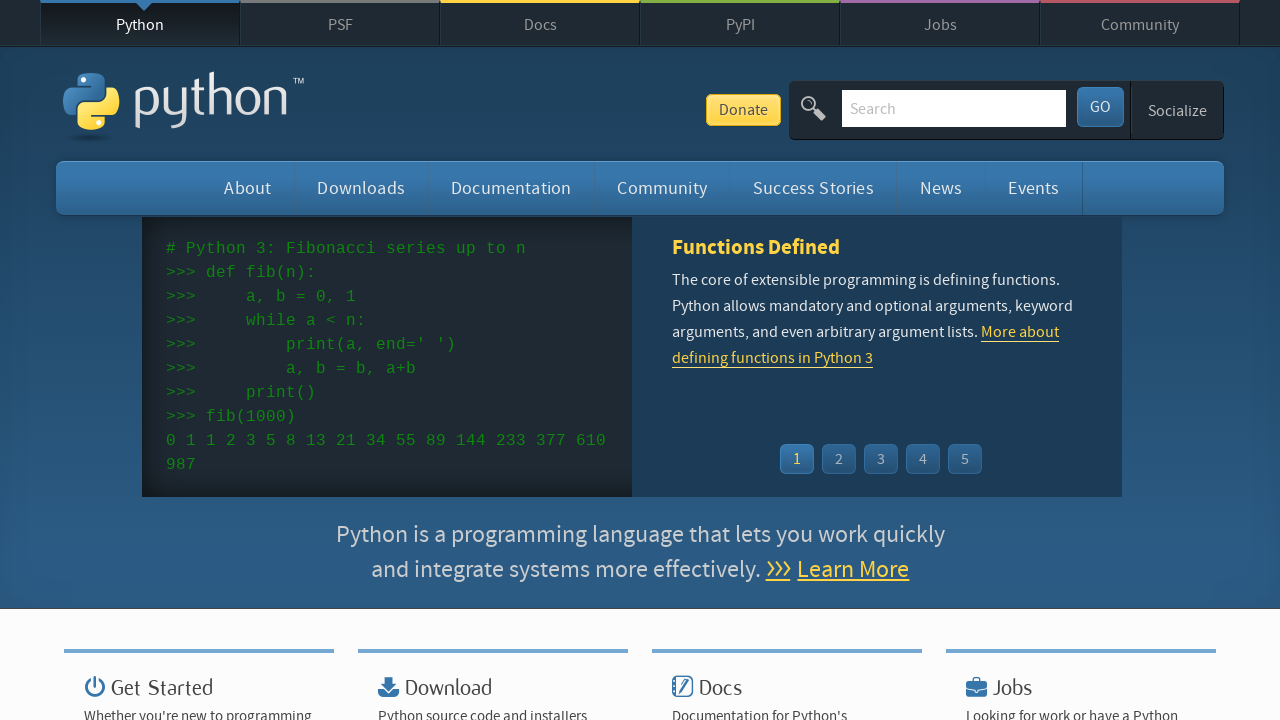

Navigated to Python.org homepage
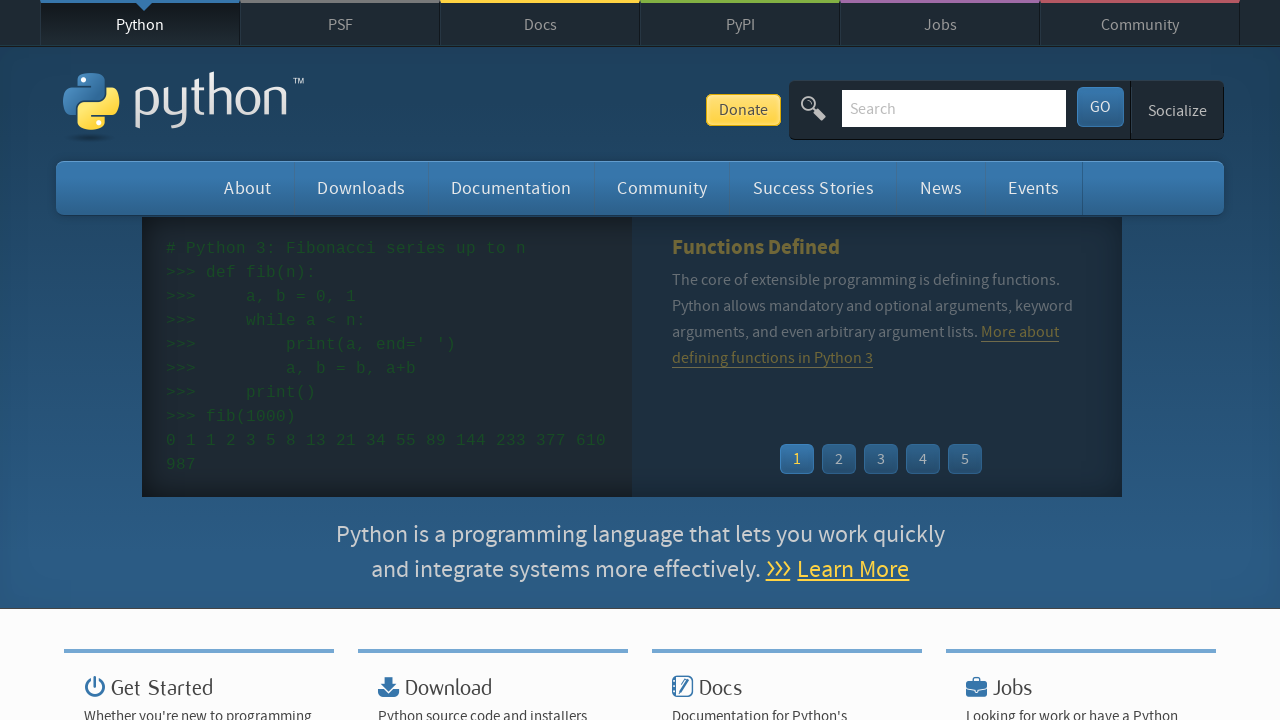

Blog widget with event list loaded
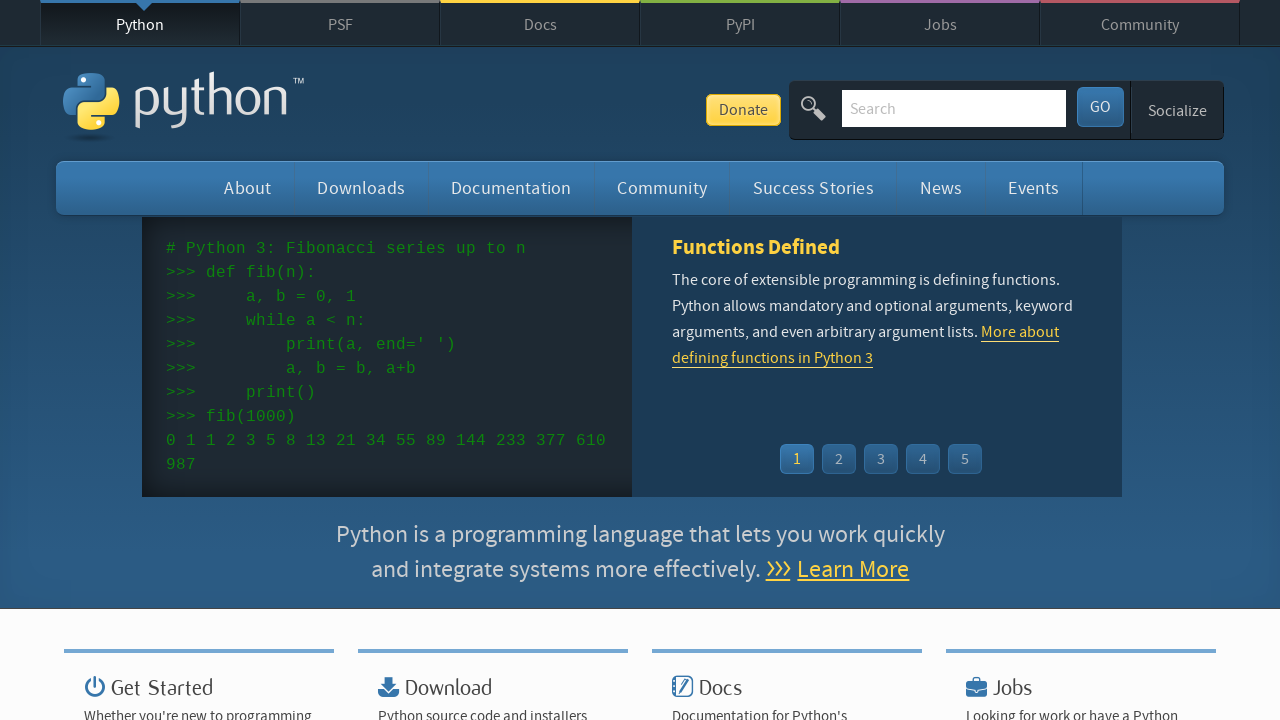

Located event items in blog widget
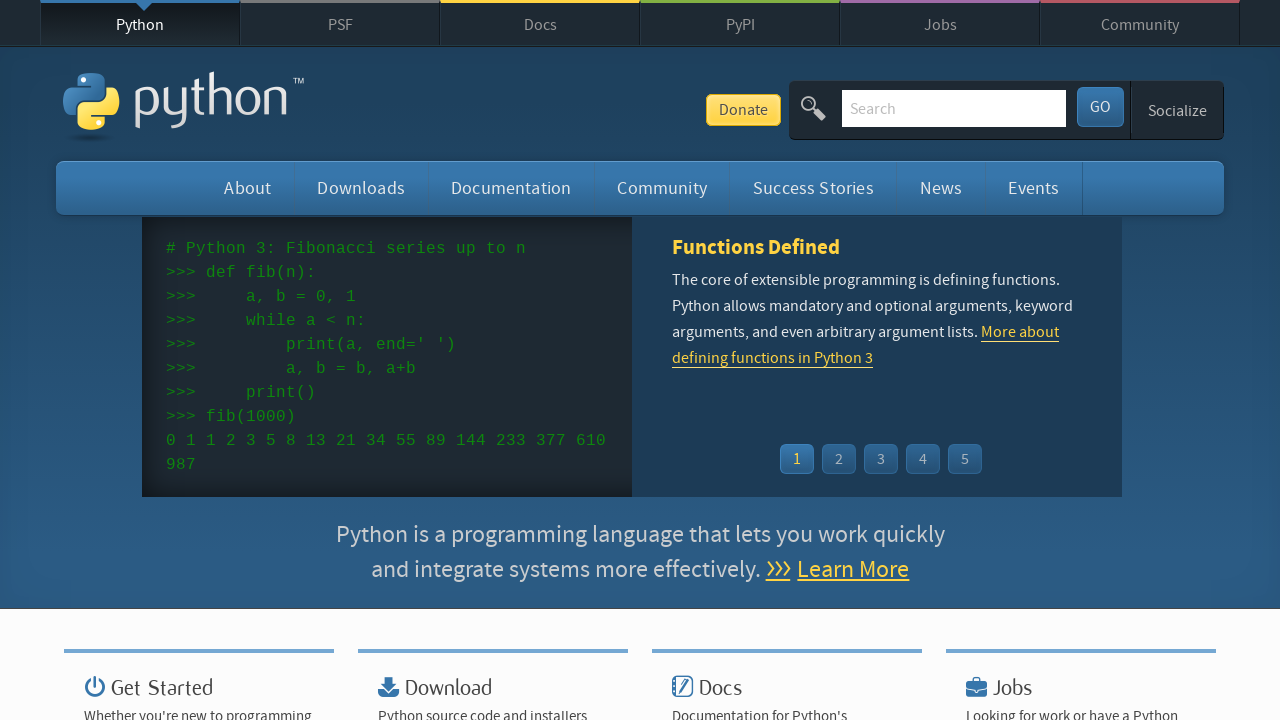

Retrieved first event item from list
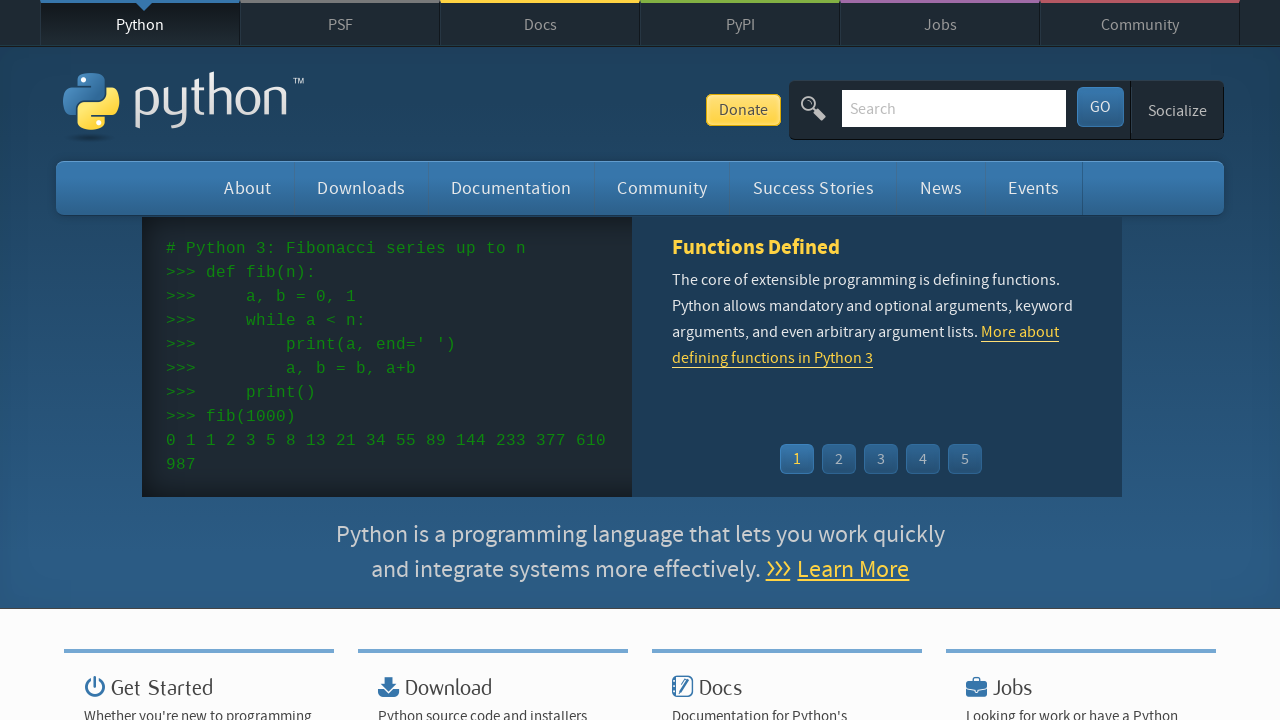

Verified time element exists in first event
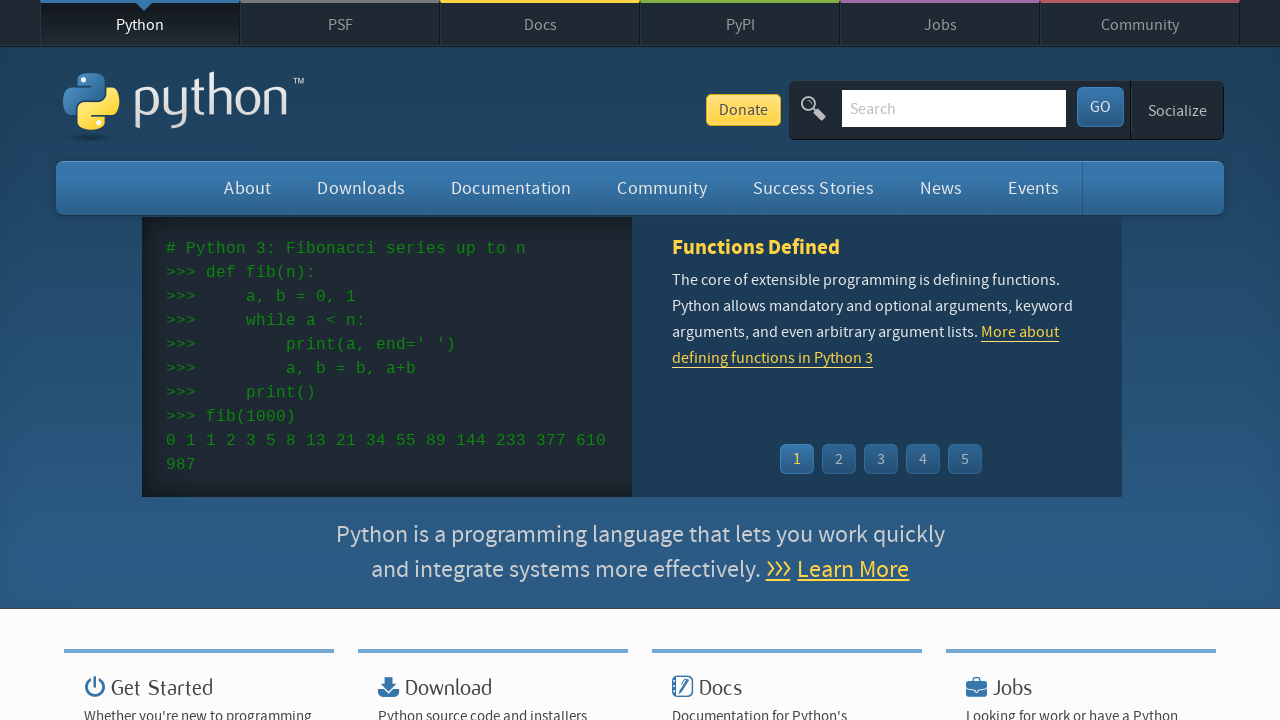

Verified link element exists in first event
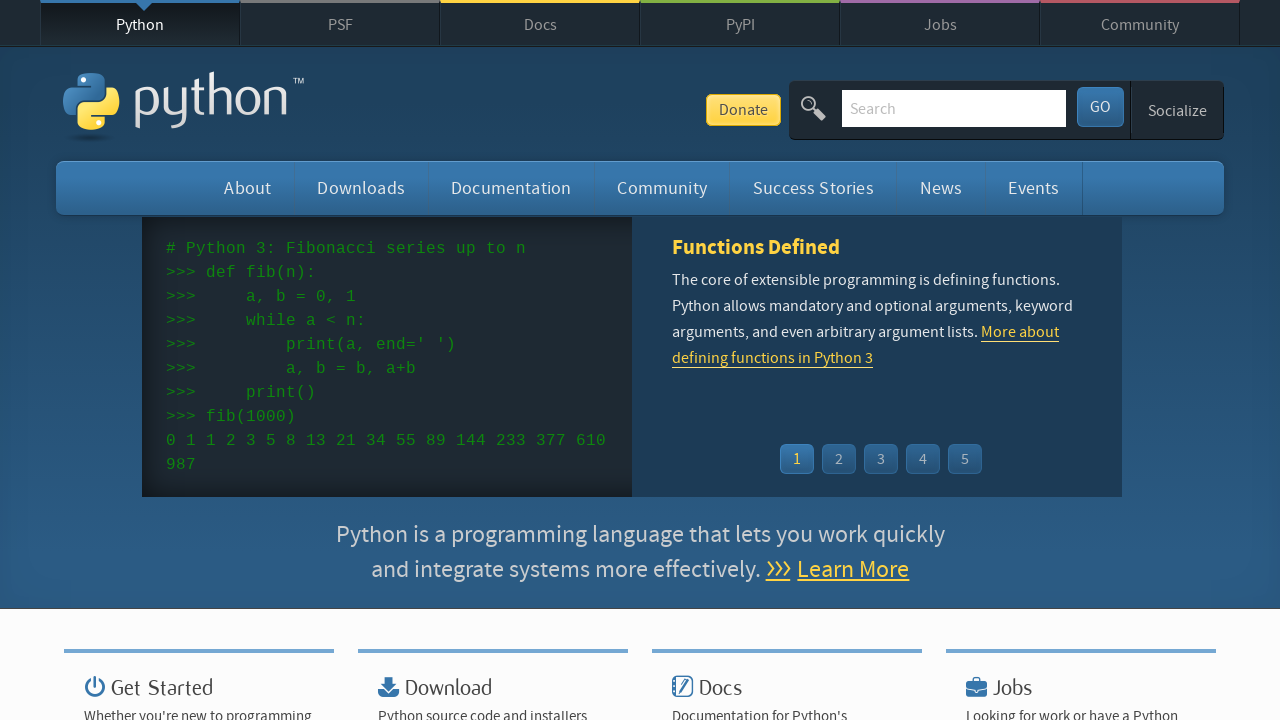

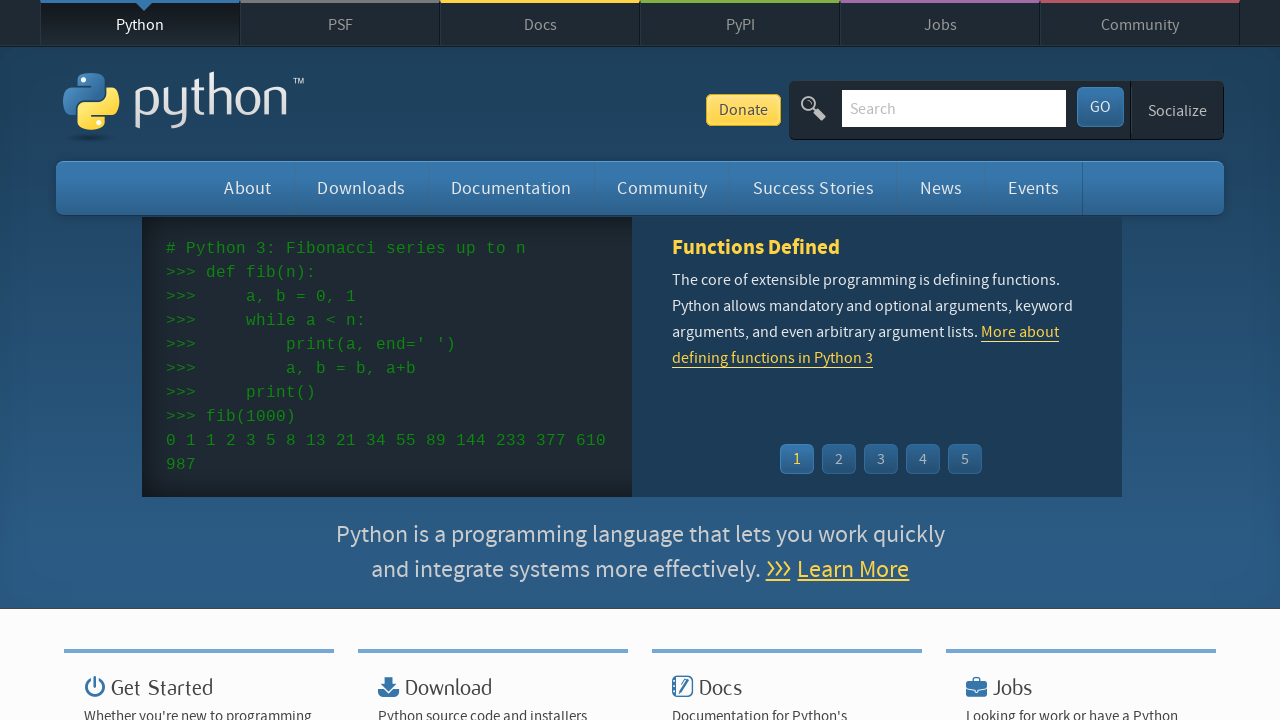